Navigates to the DemoBlaze store website and verifies that the page title is "STORE" to confirm landing on the correct website.

Starting URL: https://www.demoblaze.com/

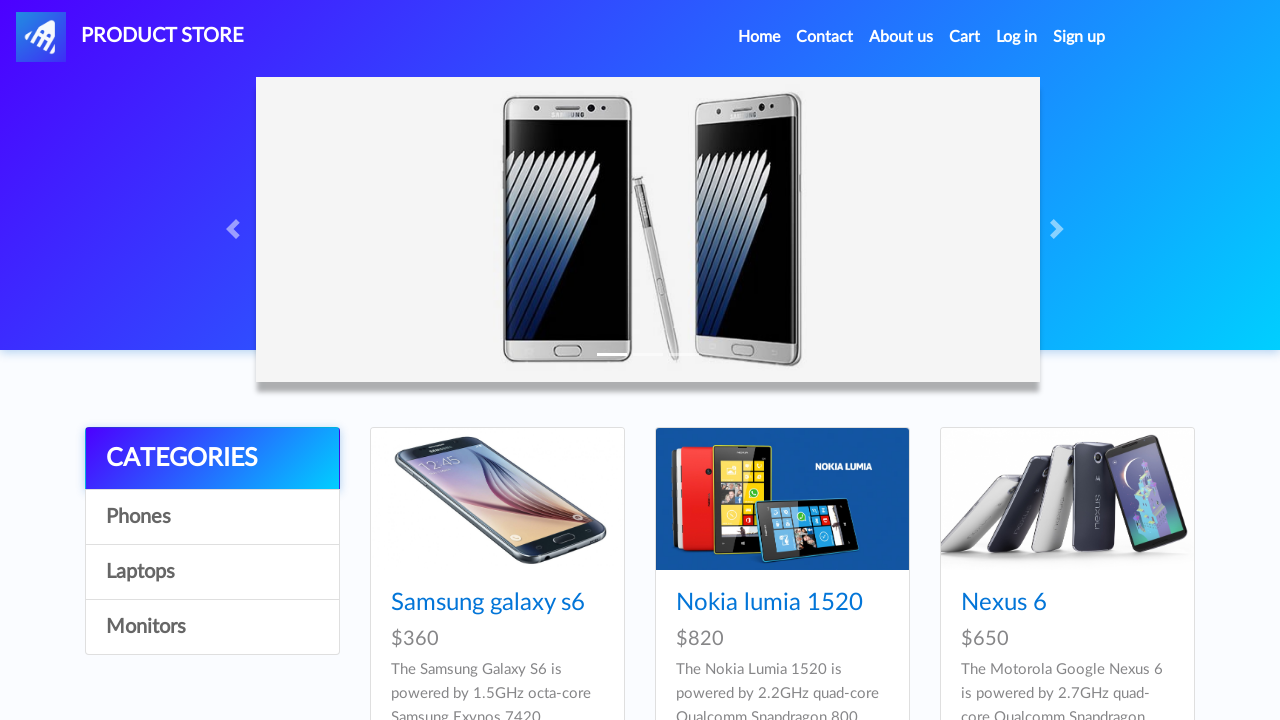

Navigated to DemoBlaze store website
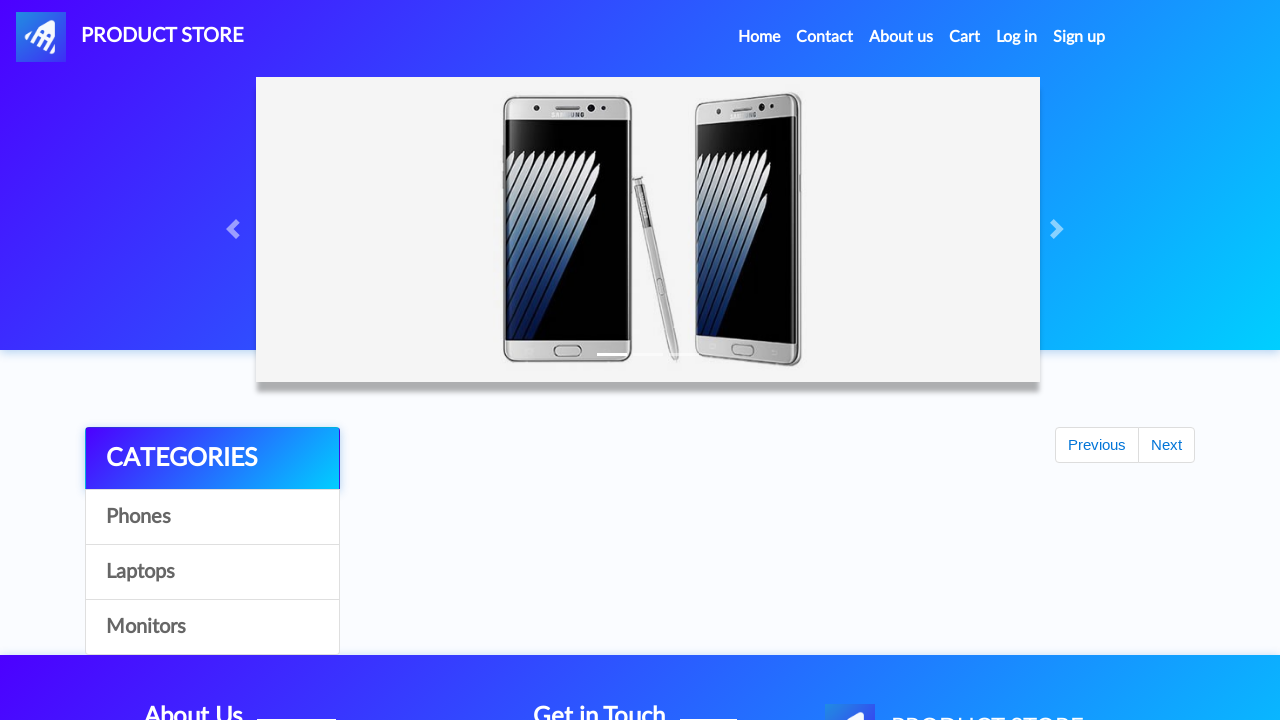

Retrieved page title
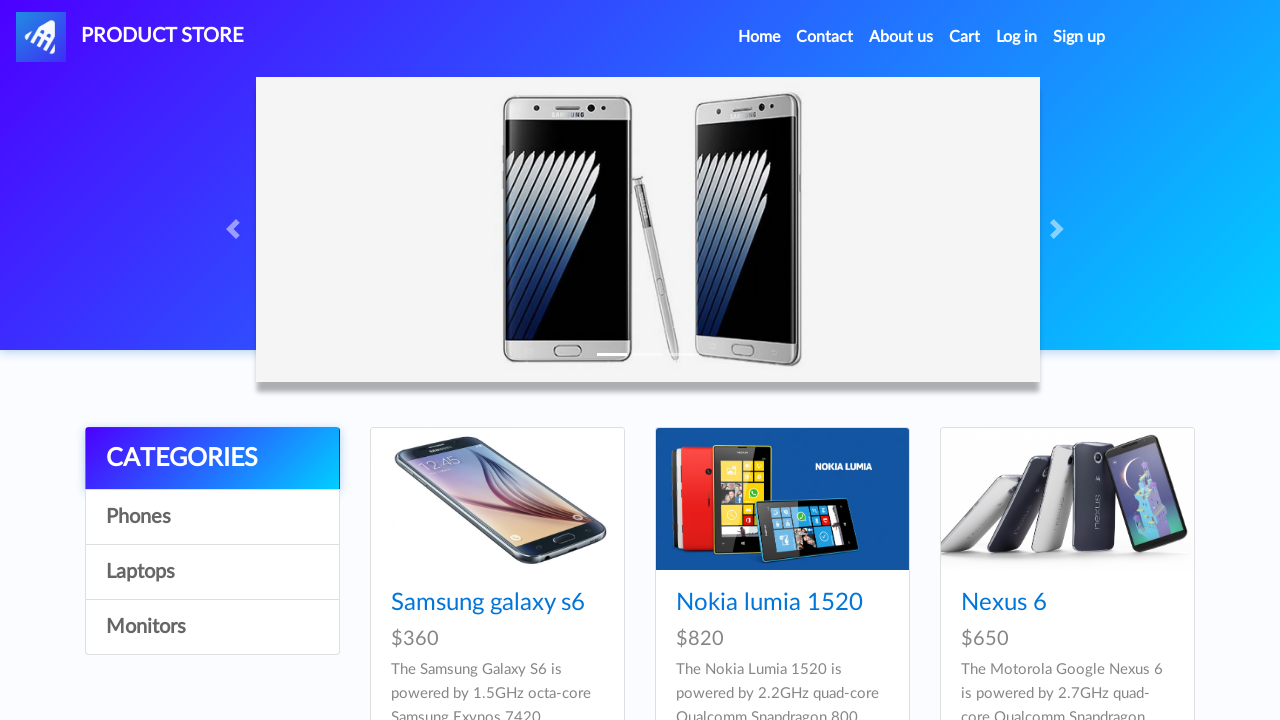

Verified page title is 'STORE' - landing on correct website confirmed
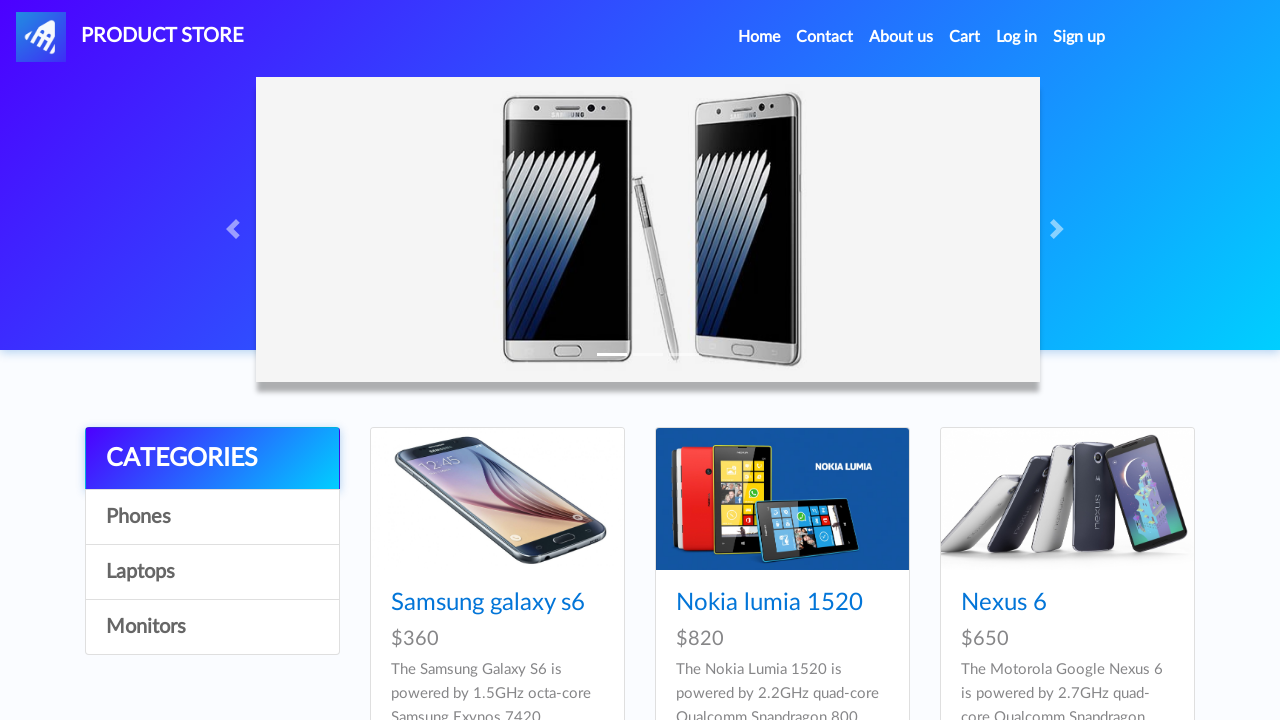

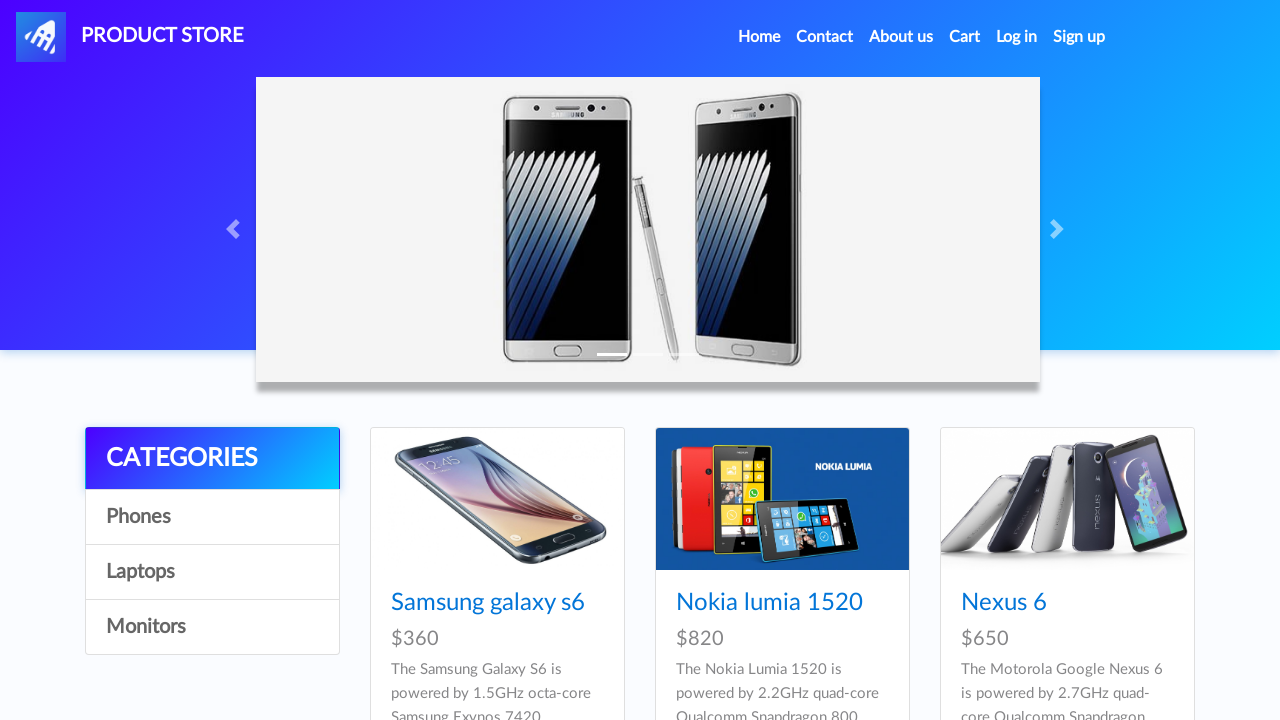